Tests navigation from the homepage to the About page by clicking the About link and verifying the heading is visible

Starting URL: https://johnnyreilly.com

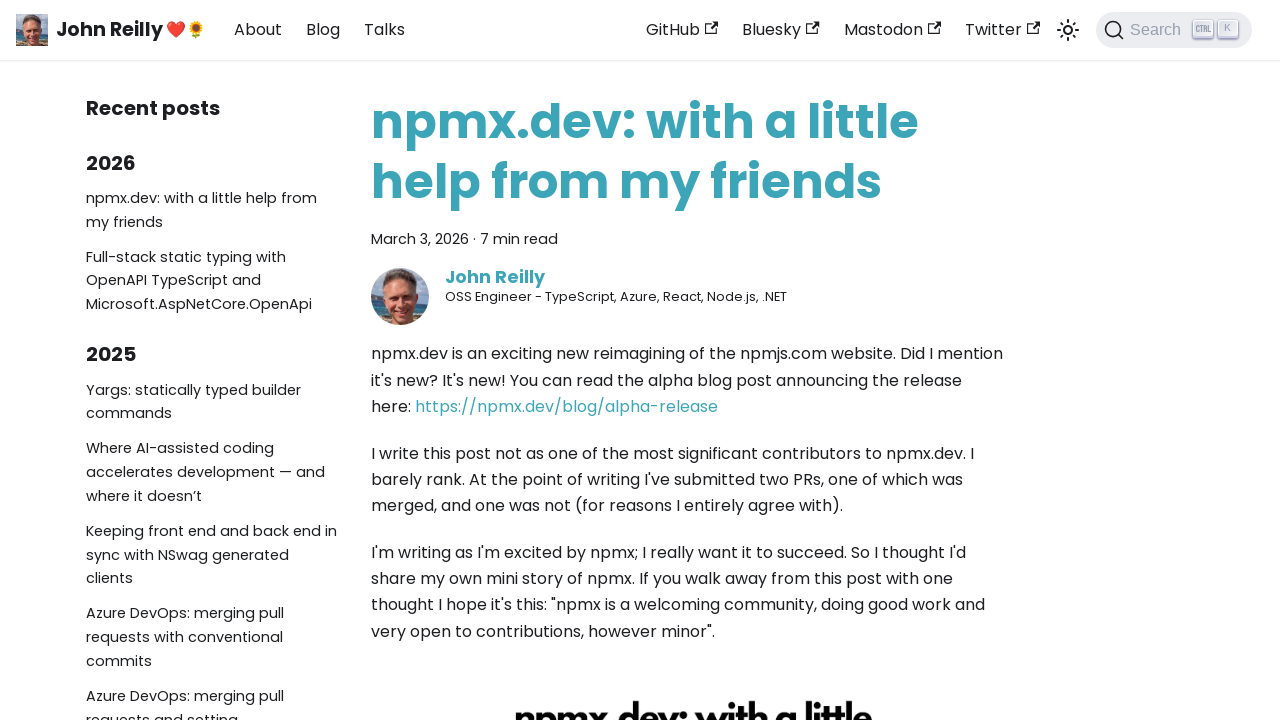

Navigated to homepage at https://johnnyreilly.com
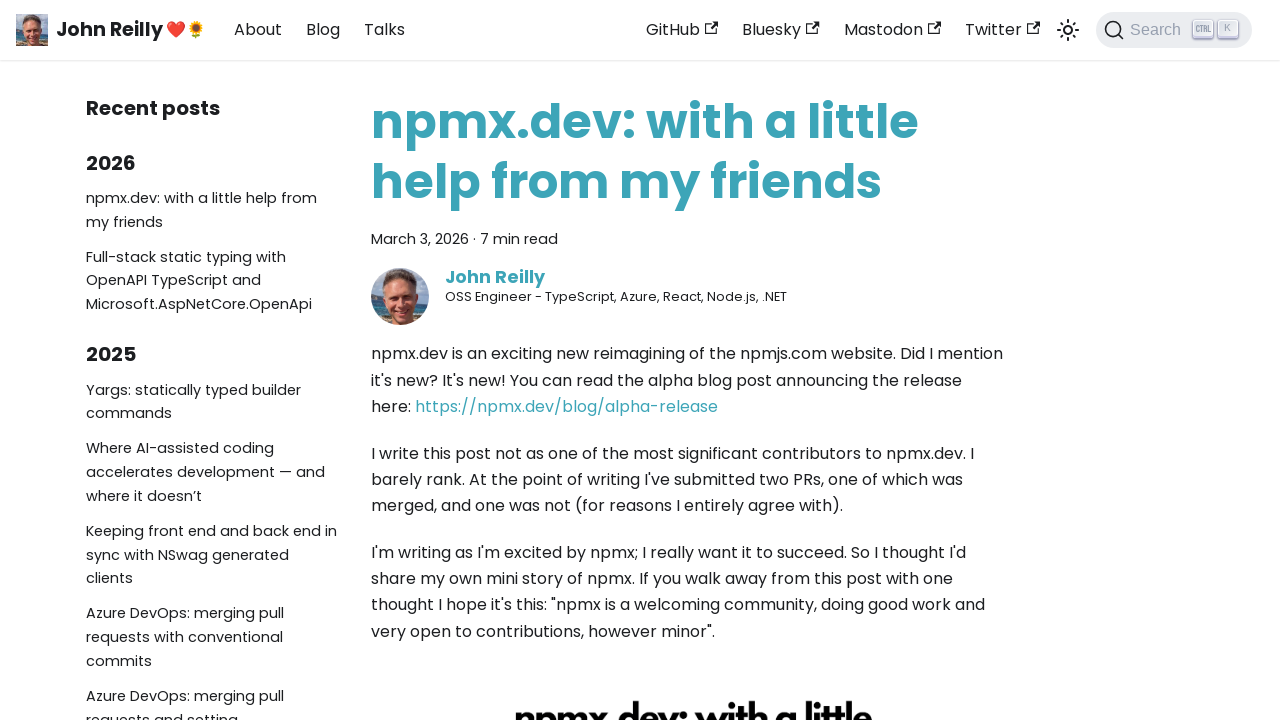

Clicked the About link at (258, 30) on internal:role=link[name="About"s]
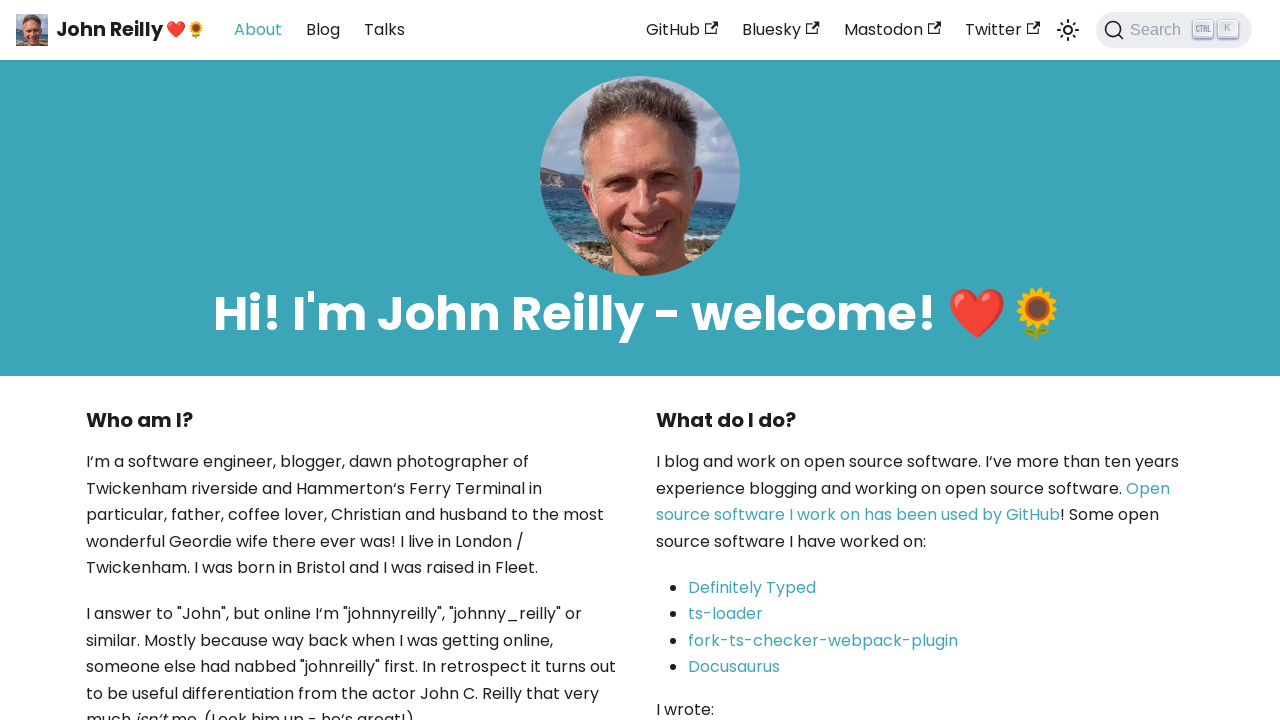

Verified About page heading 'Hi! I'm John Reilly - welcome!' is visible
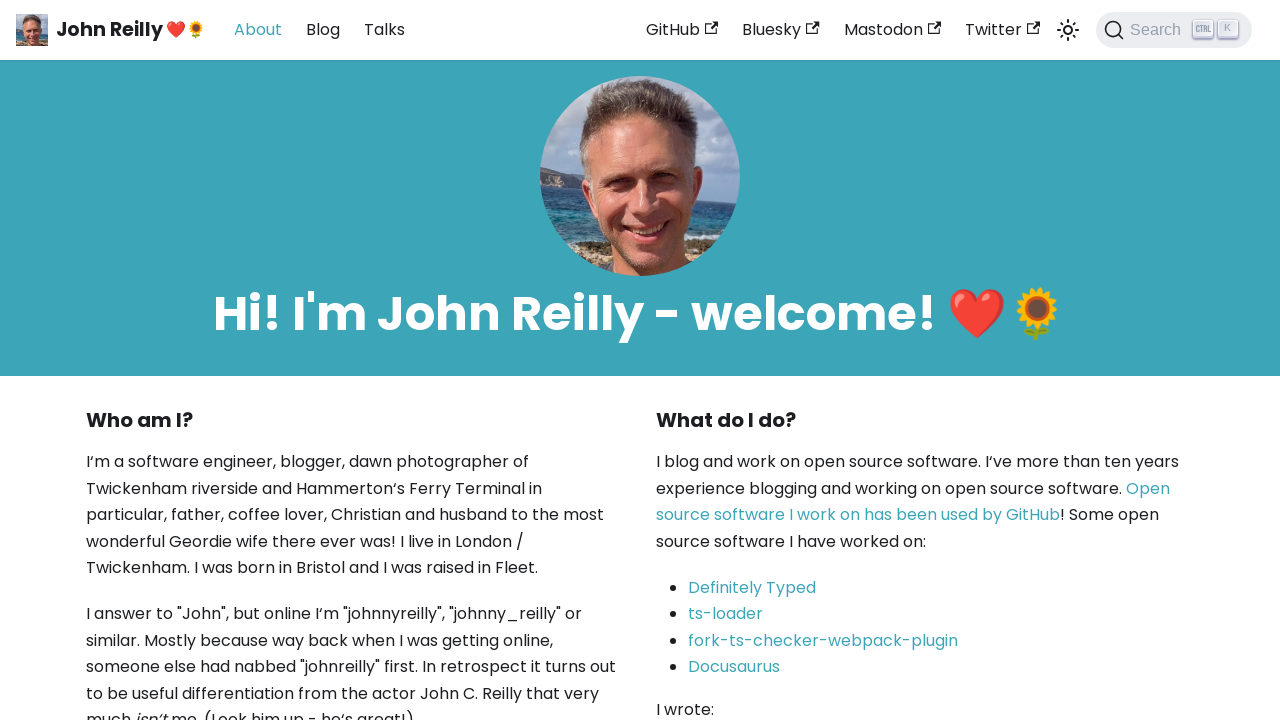

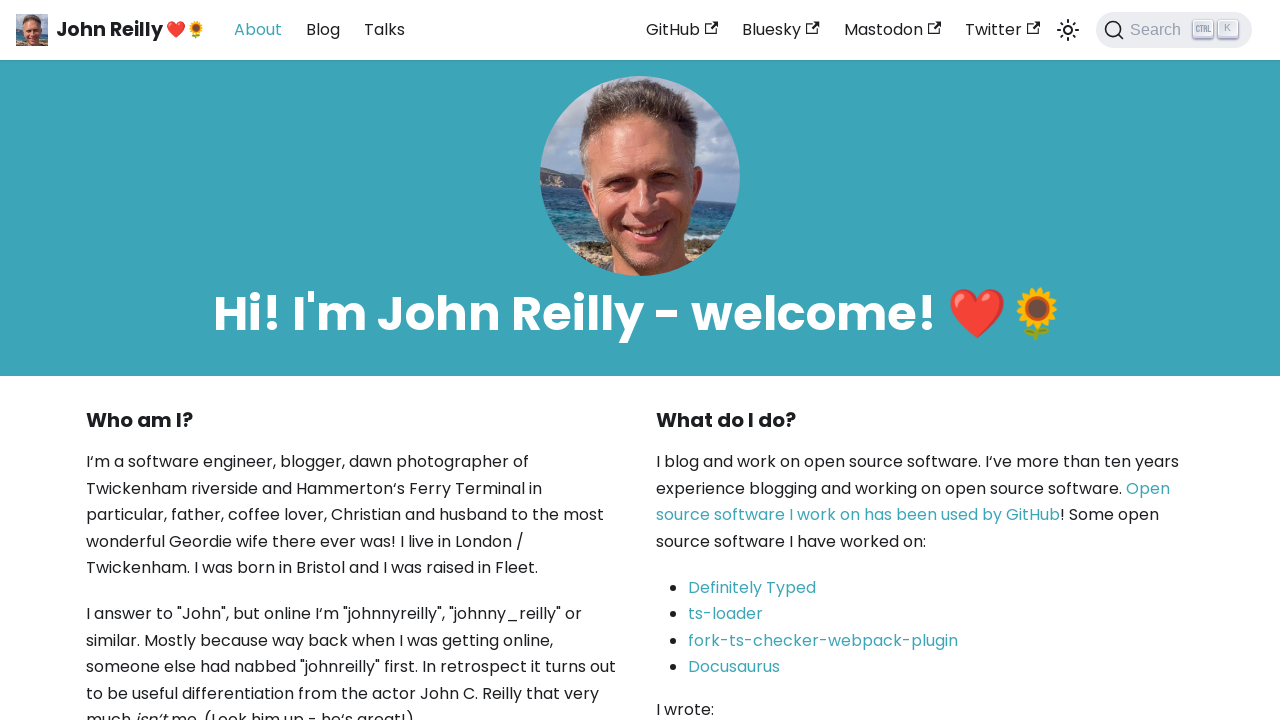